Tests multi-selection listbox functionality by selecting and deselecting multiple options using different methods

Starting URL: https://omayo.blogspot.com/

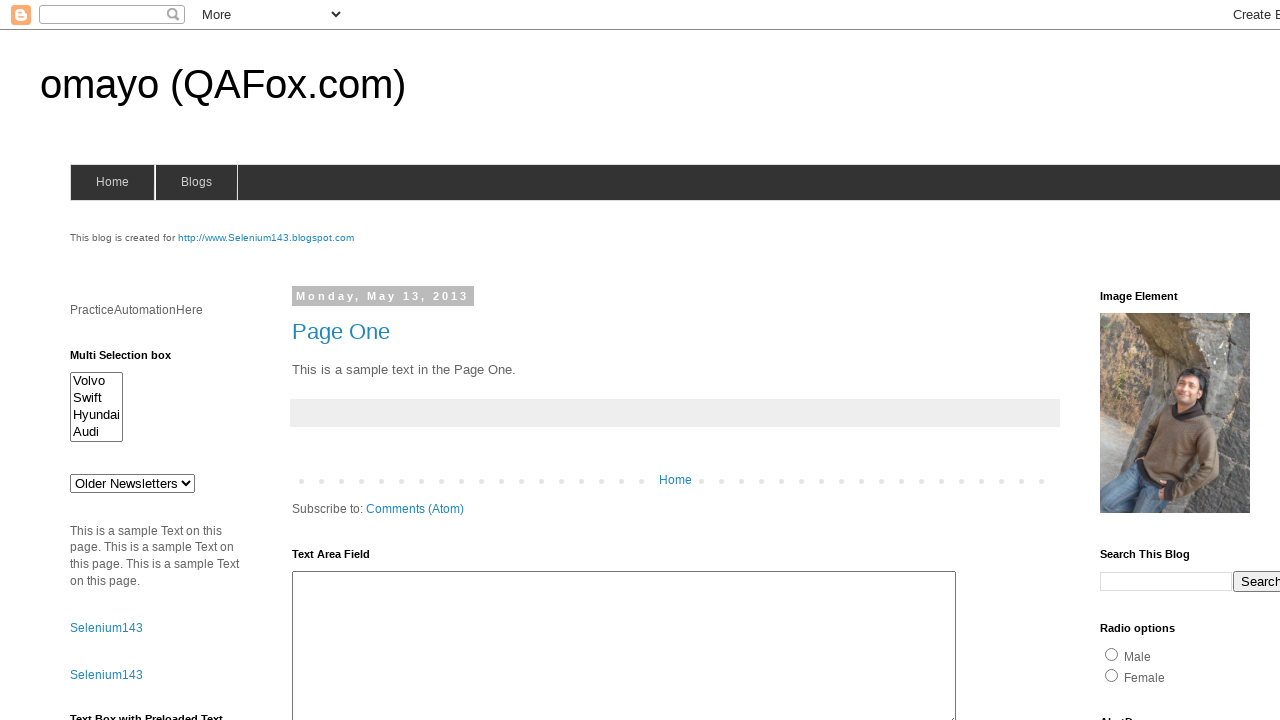

Located multi-selection listbox element with id 'multiselect1'
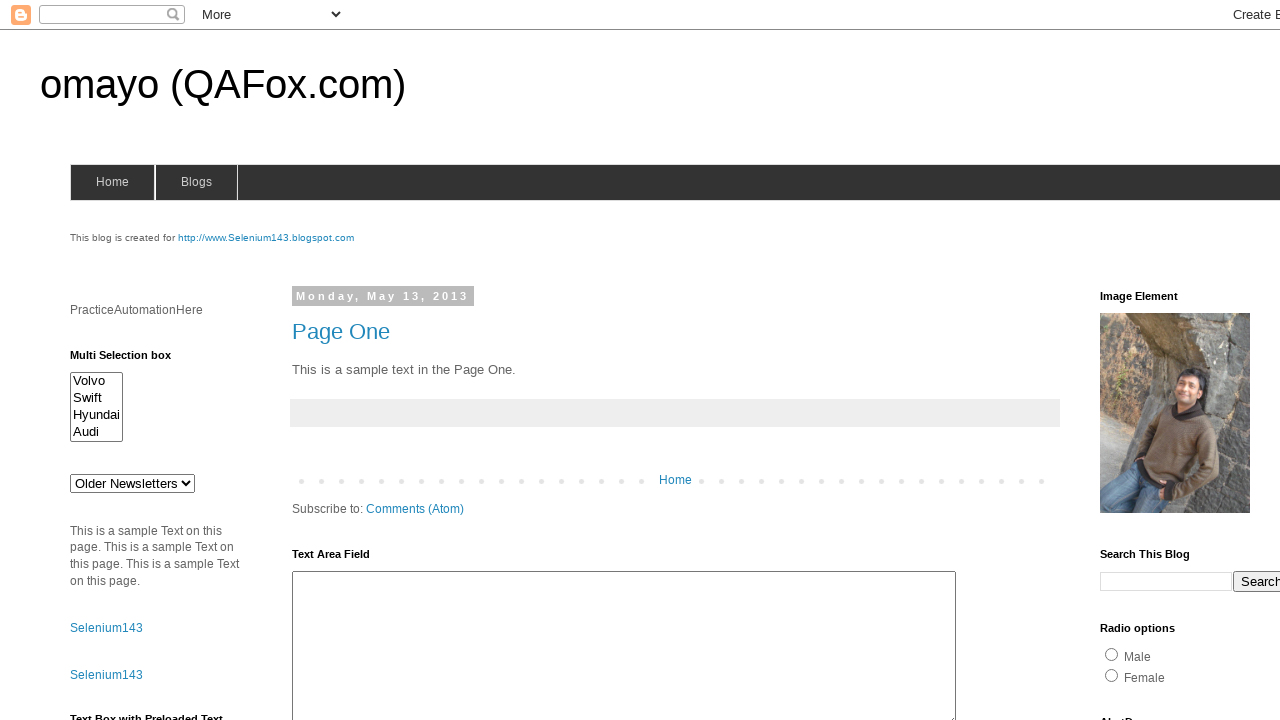

Retrieved all option elements from the listbox
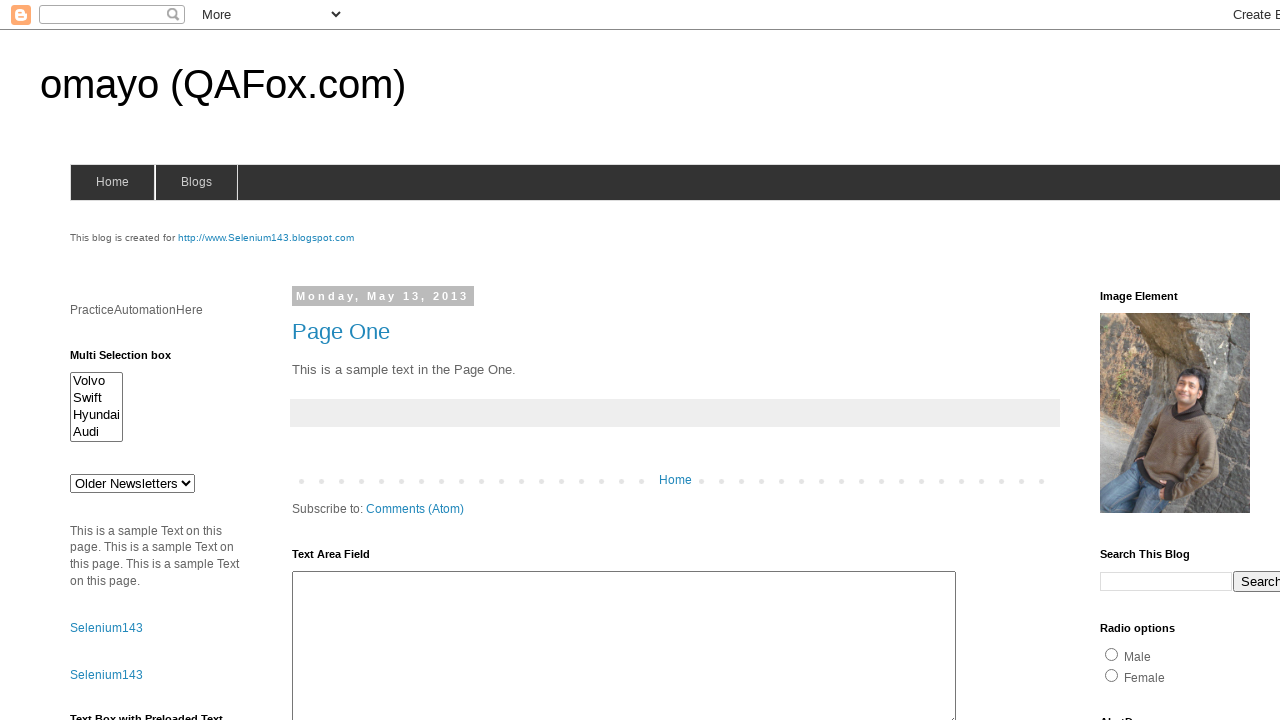

Selected option at index 1 (second option) on #multiselect1
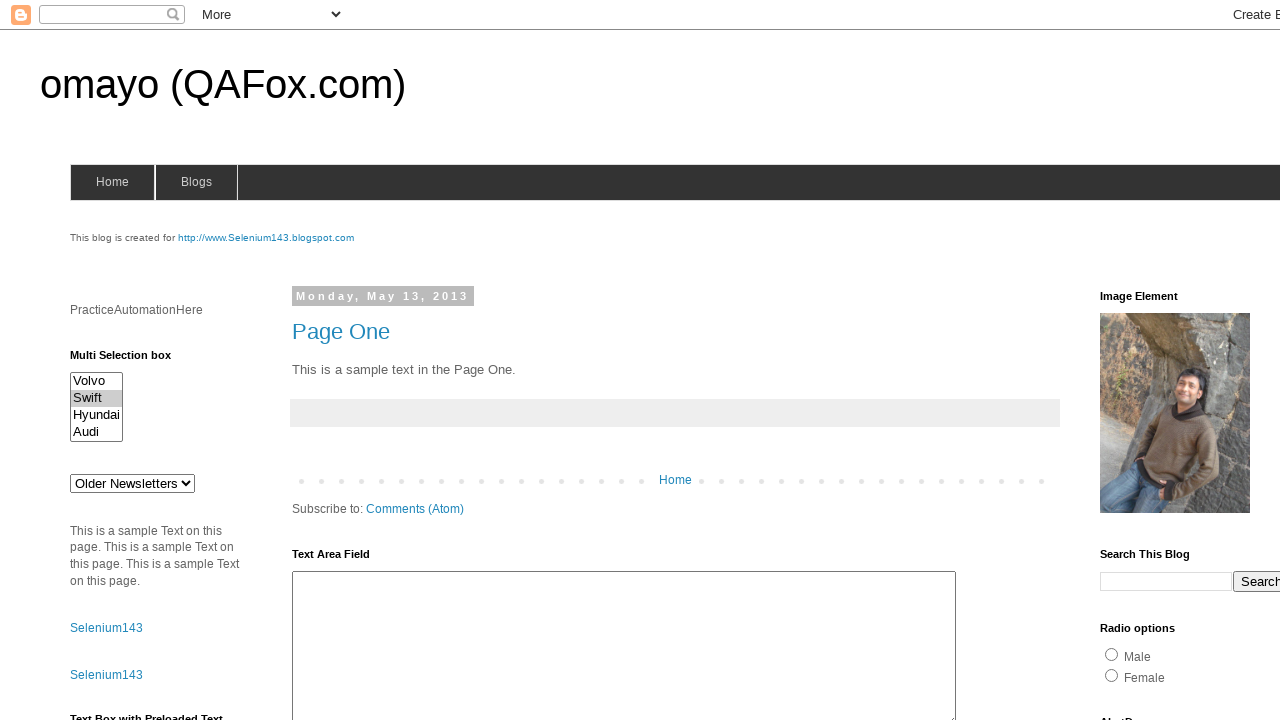

Selected option at index 2 (third option) - added to multi-selection on #multiselect1
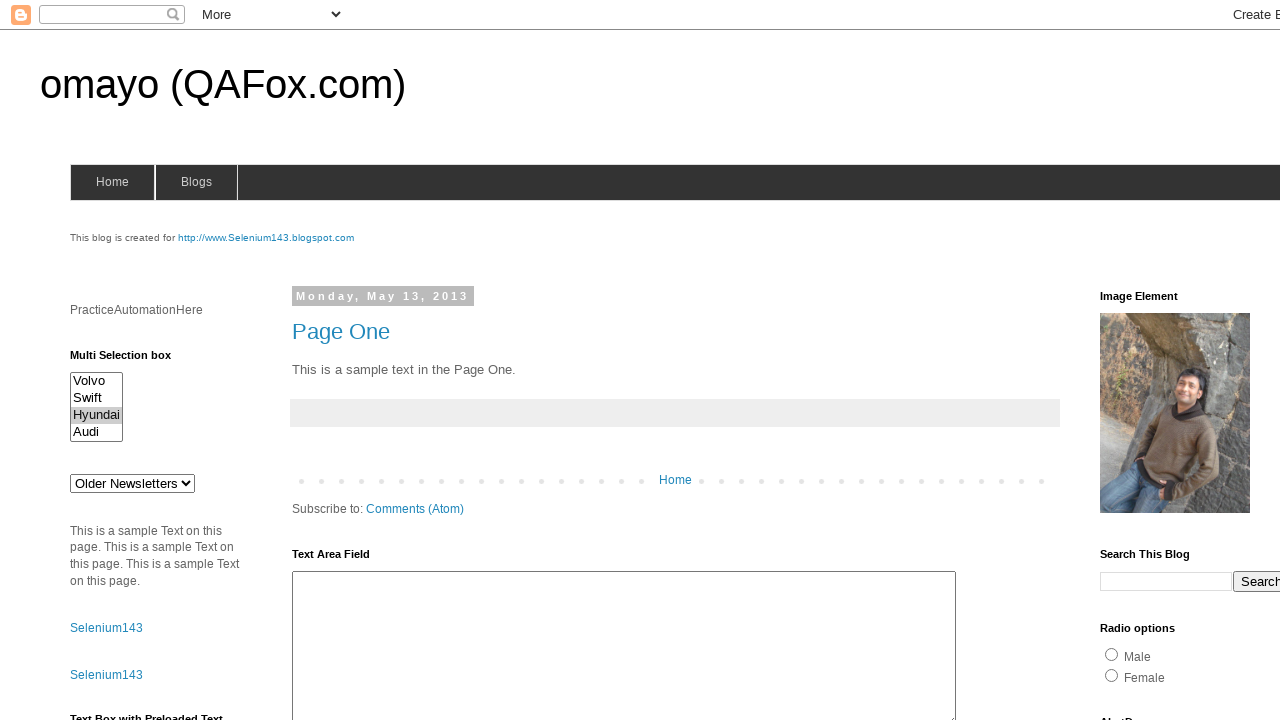

Selected option at index 3 (fourth option) - added to multi-selection on #multiselect1
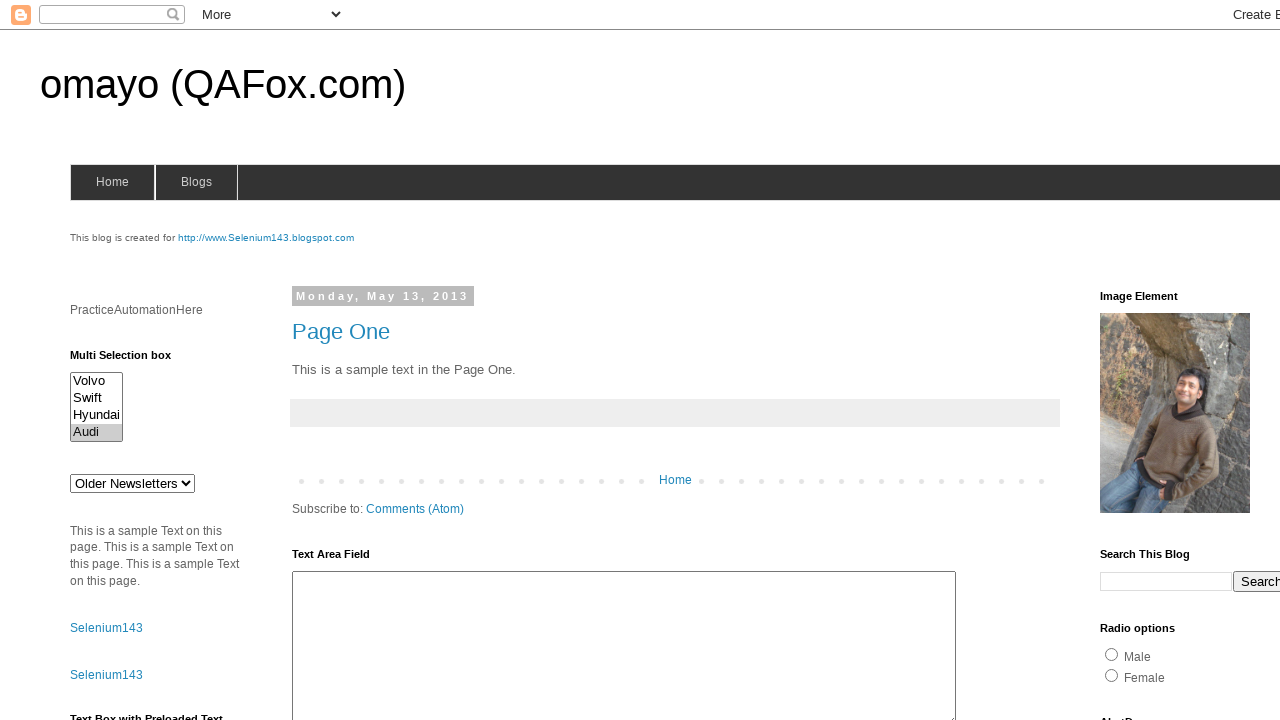

Retrieved currently selected option values from listbox
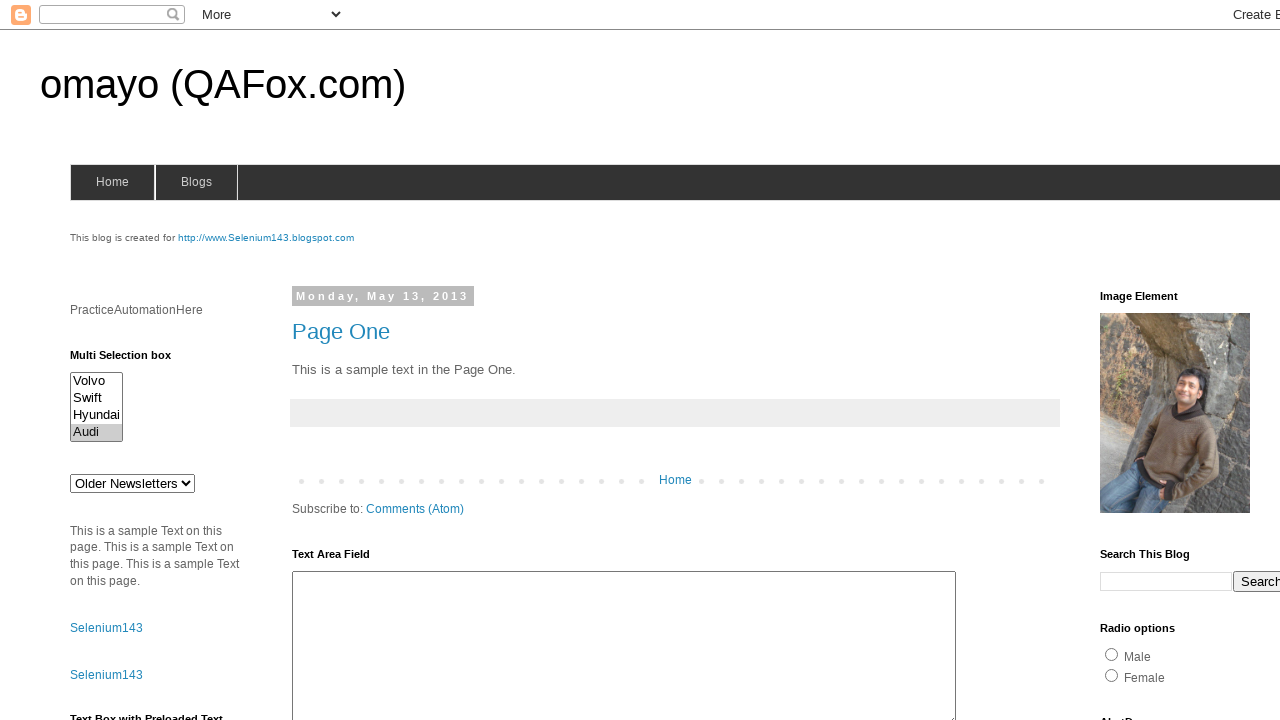

Deselected option at index 2 by reselecting remaining options on #multiselect1
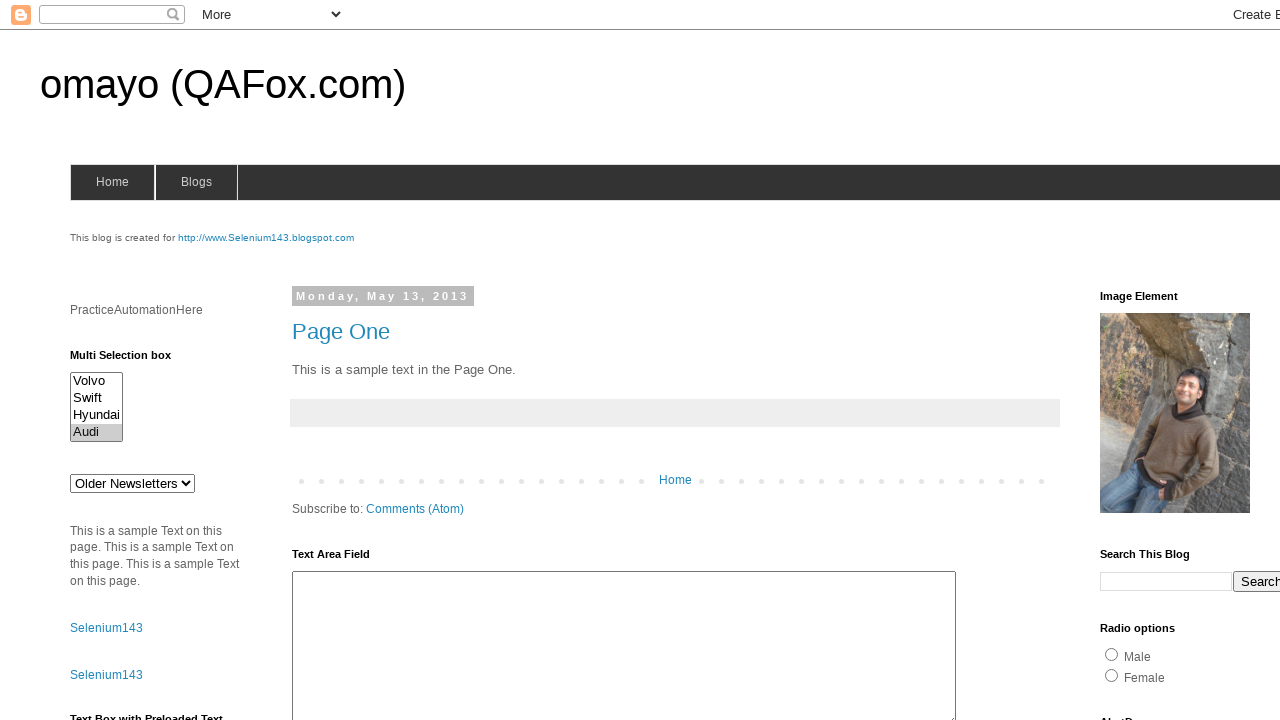

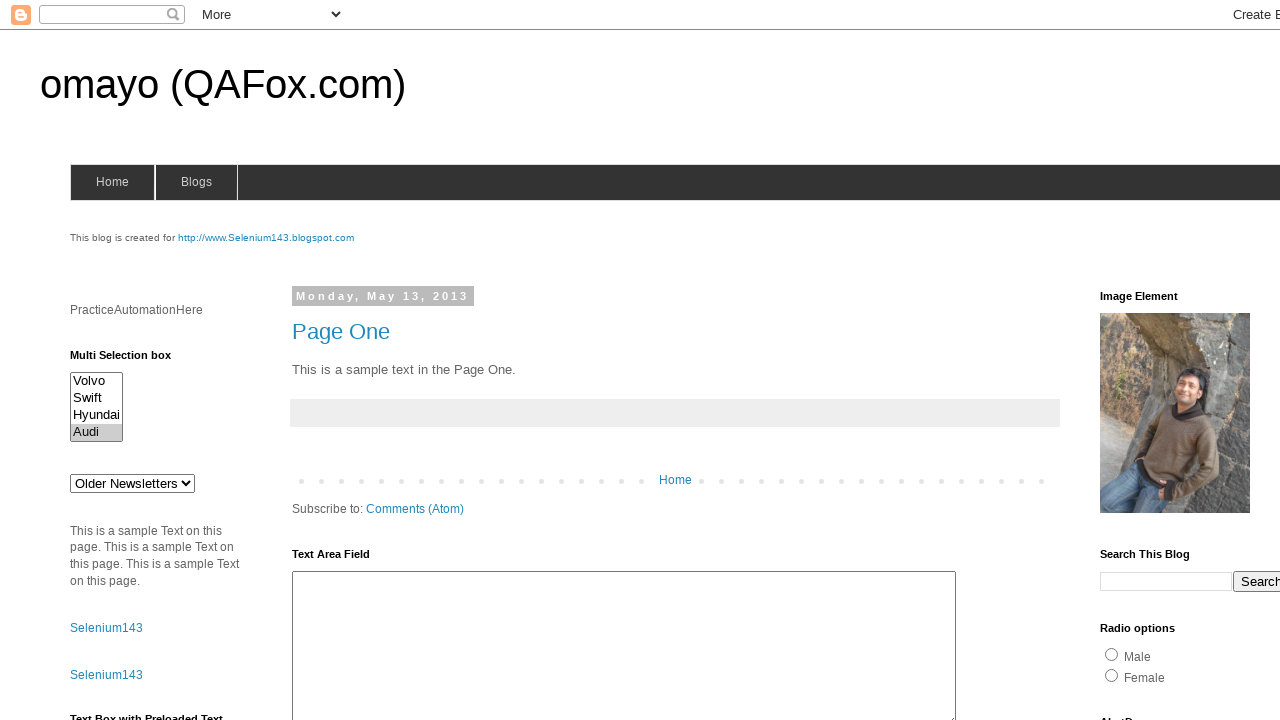